Tests click action by hovering over a start button, pausing, clicking it, and then moving the mouse away.

Starting URL: https://testautomationpractice.blogspot.com/

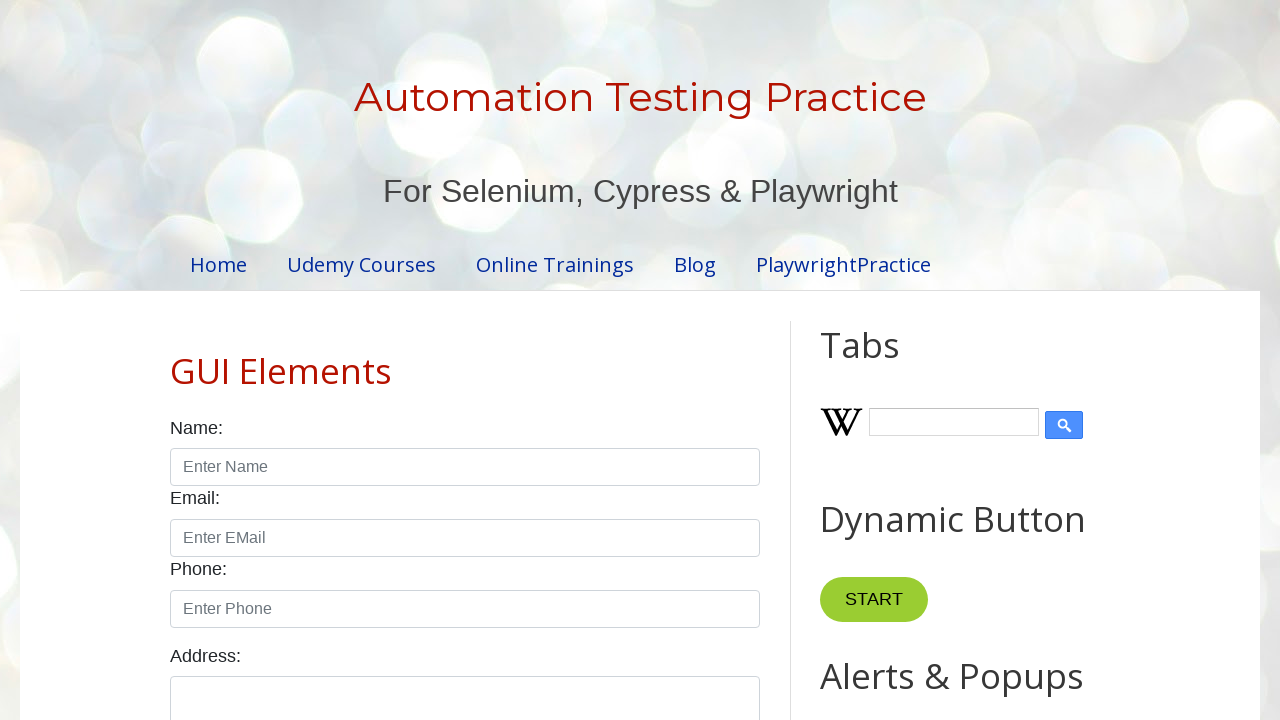

Hovered over start button at (874, 600) on button[name='start']
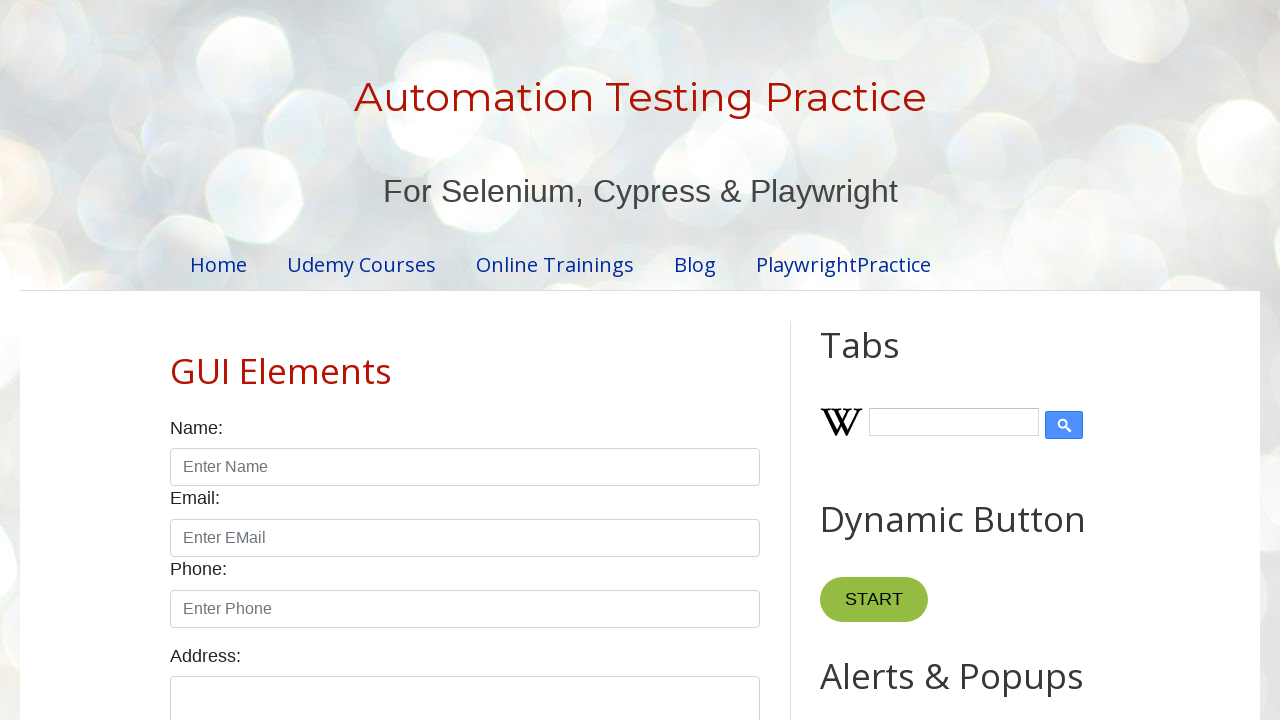

Waited 2 seconds after hovering
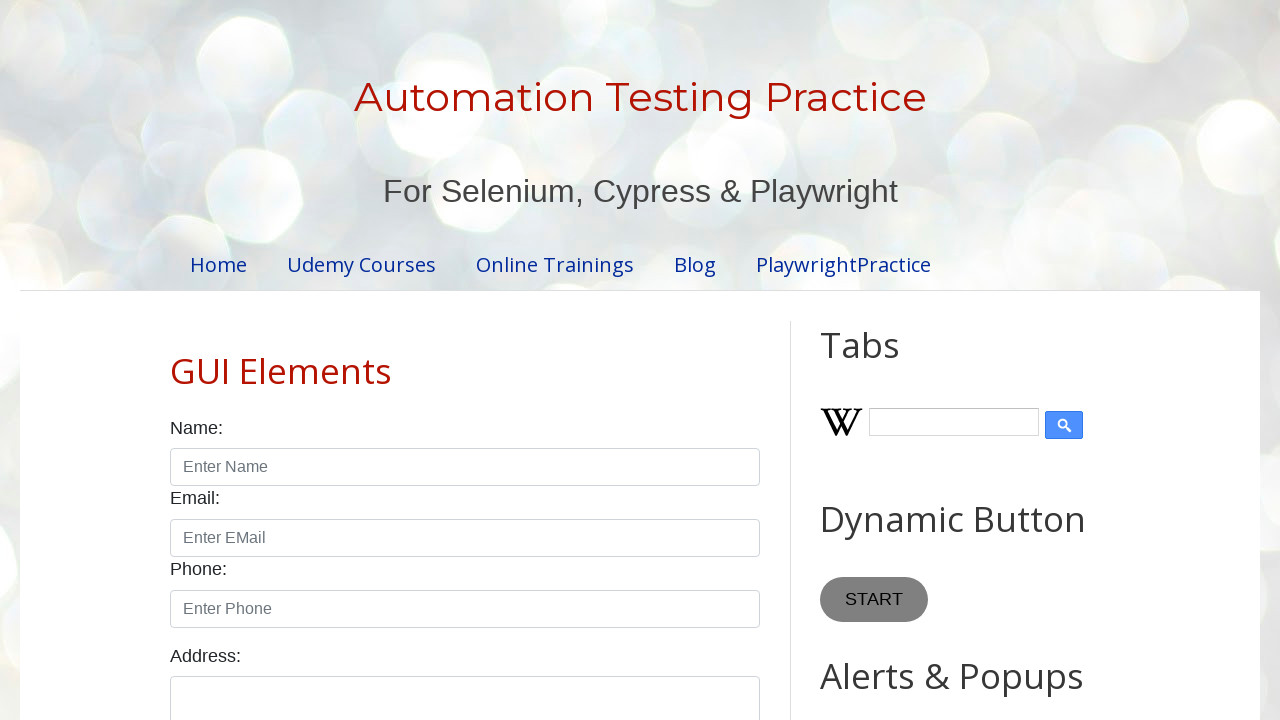

Clicked the start button at (874, 600) on button[name='start']
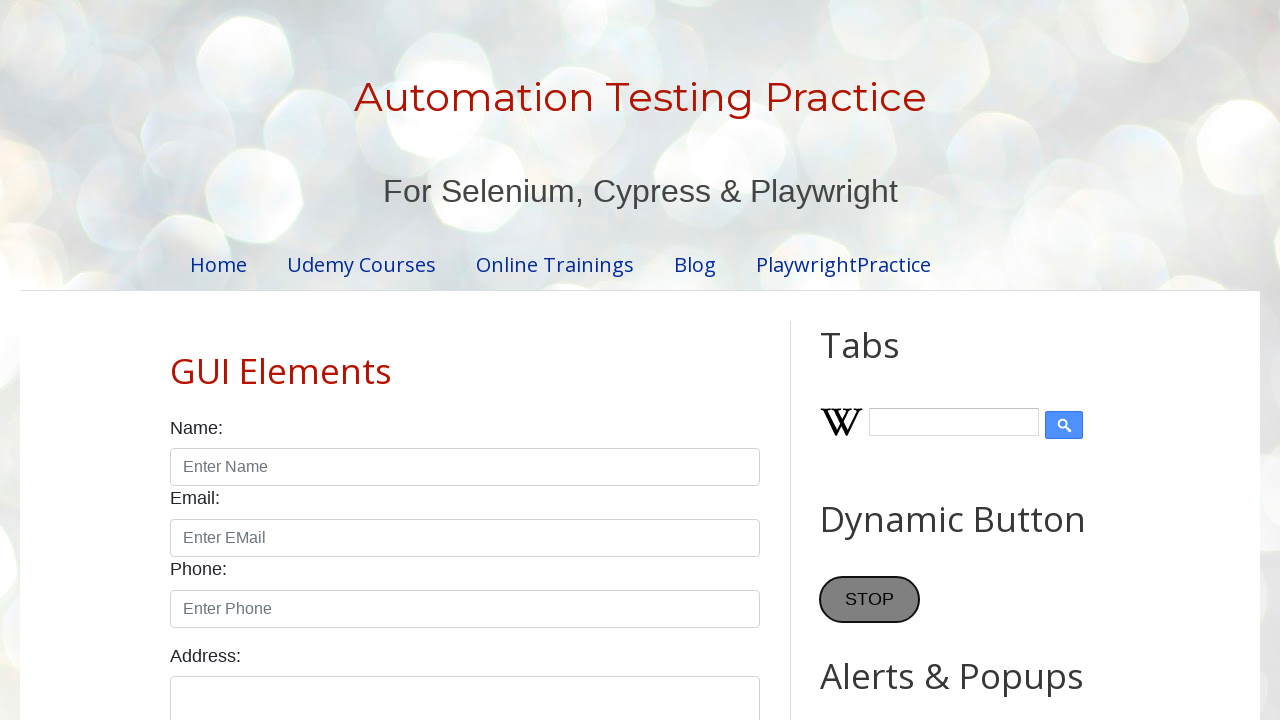

Waited 2 seconds after clicking start button
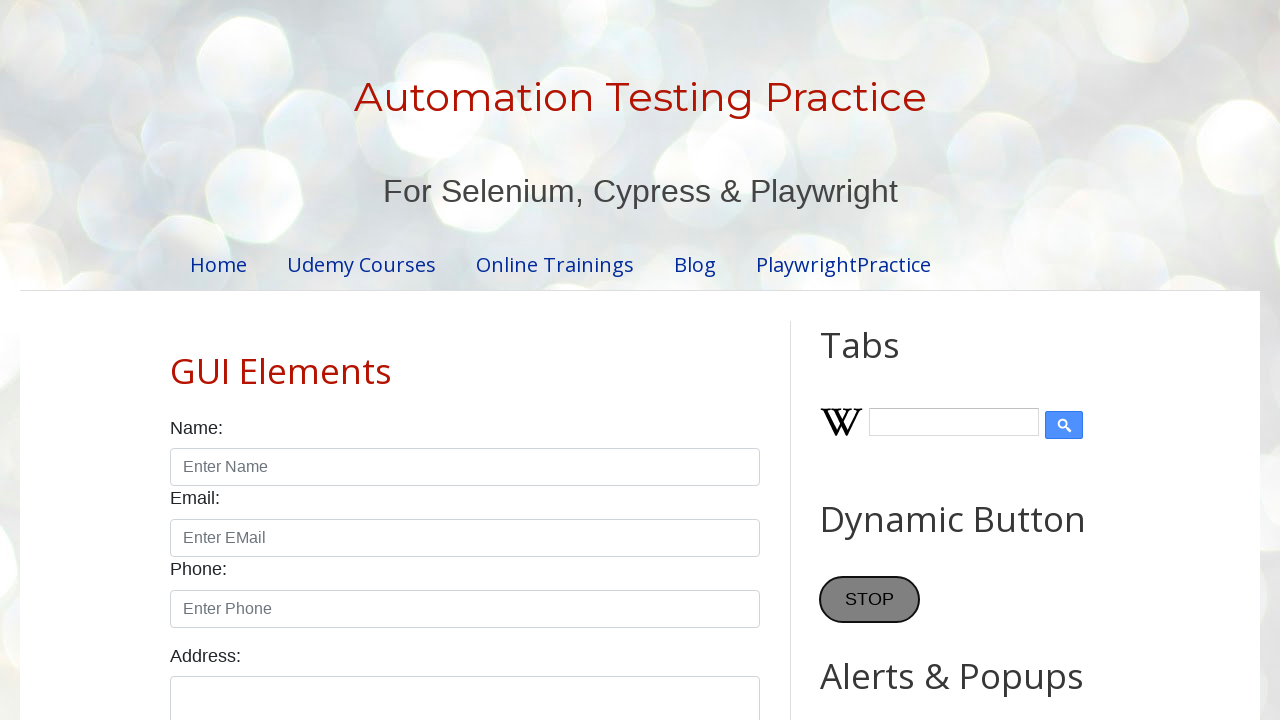

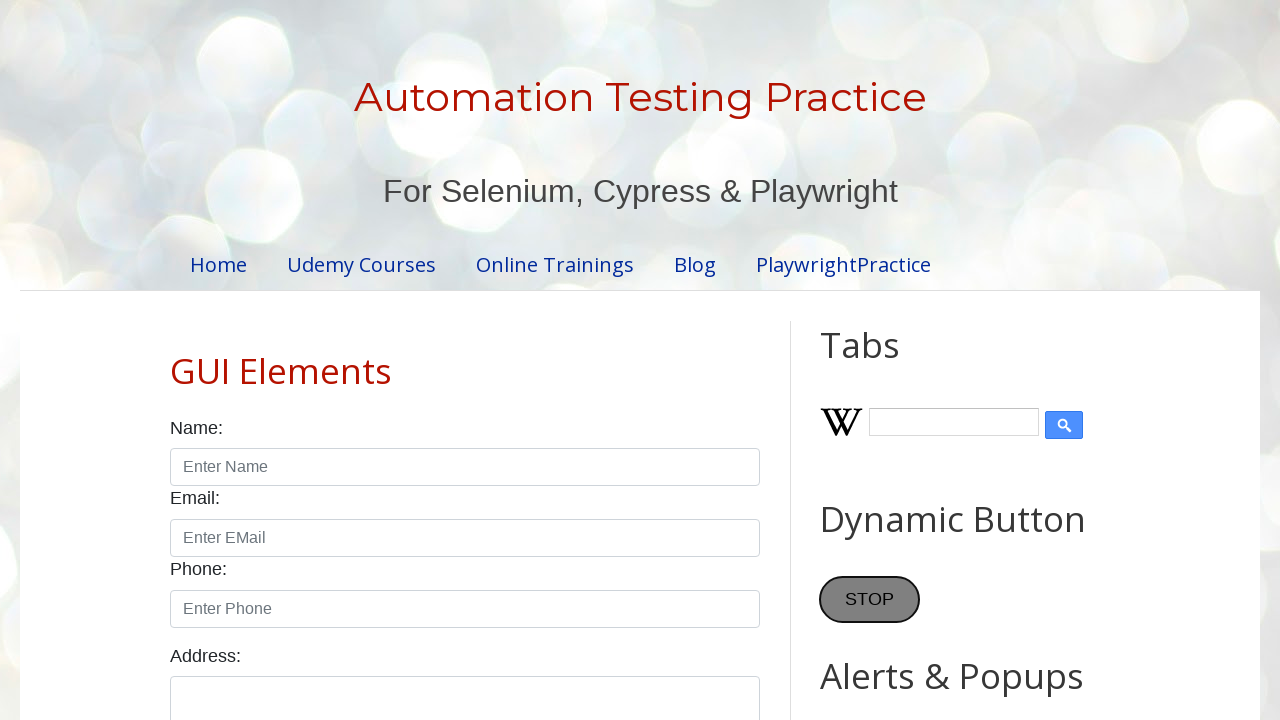